Tests drag and drop functionality by dragging an element and dropping it onto a target area within an iframe

Starting URL: https://jqueryui.com/droppable/

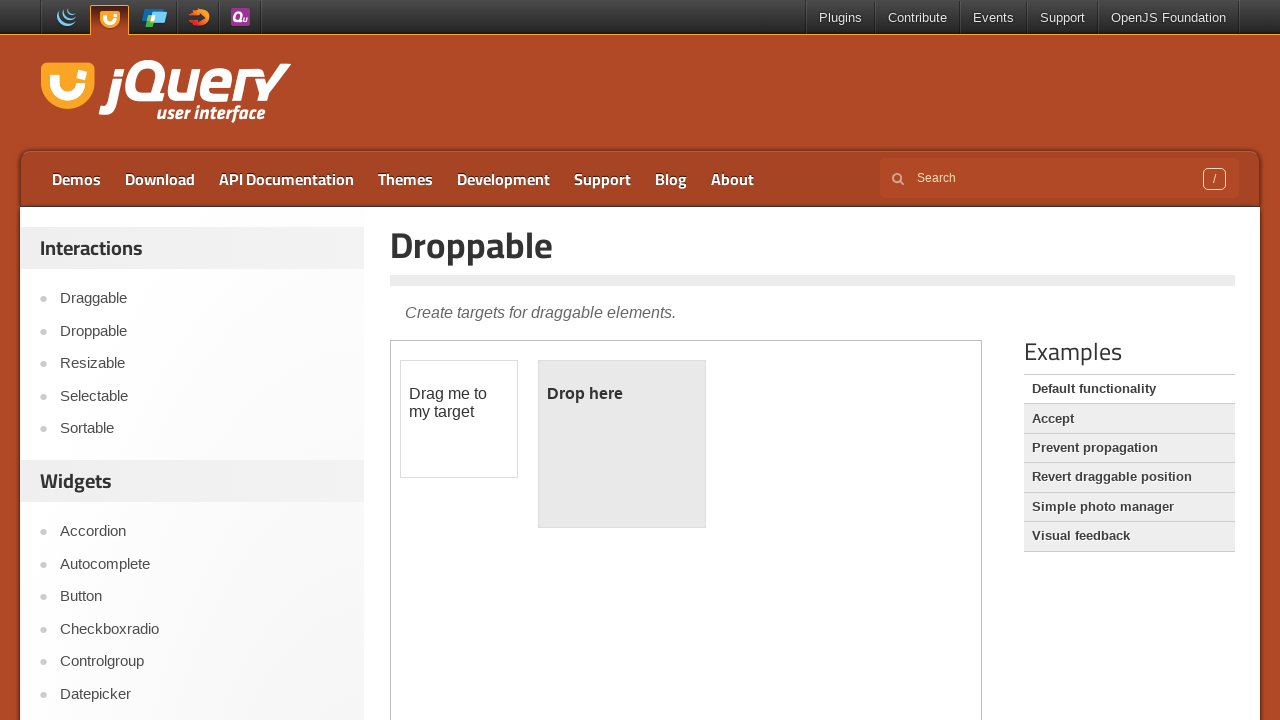

Located the first iframe containing drag and drop demo
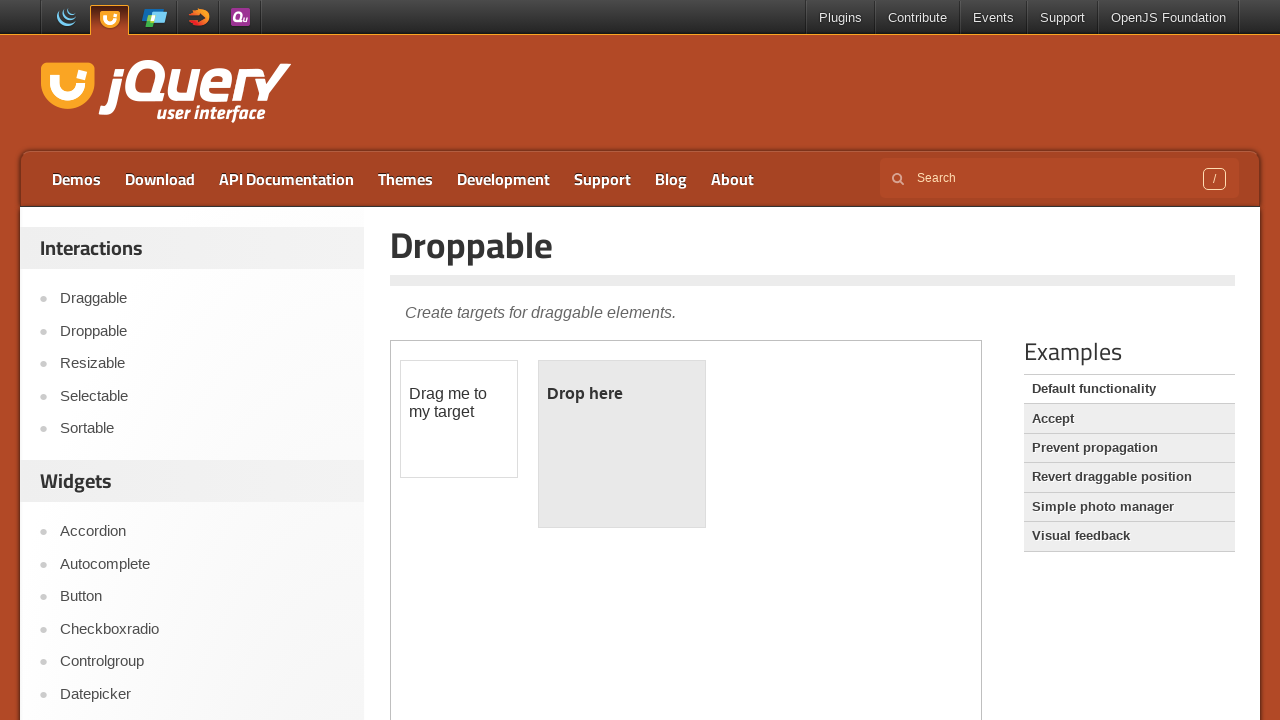

Located the draggable element with id 'draggable'
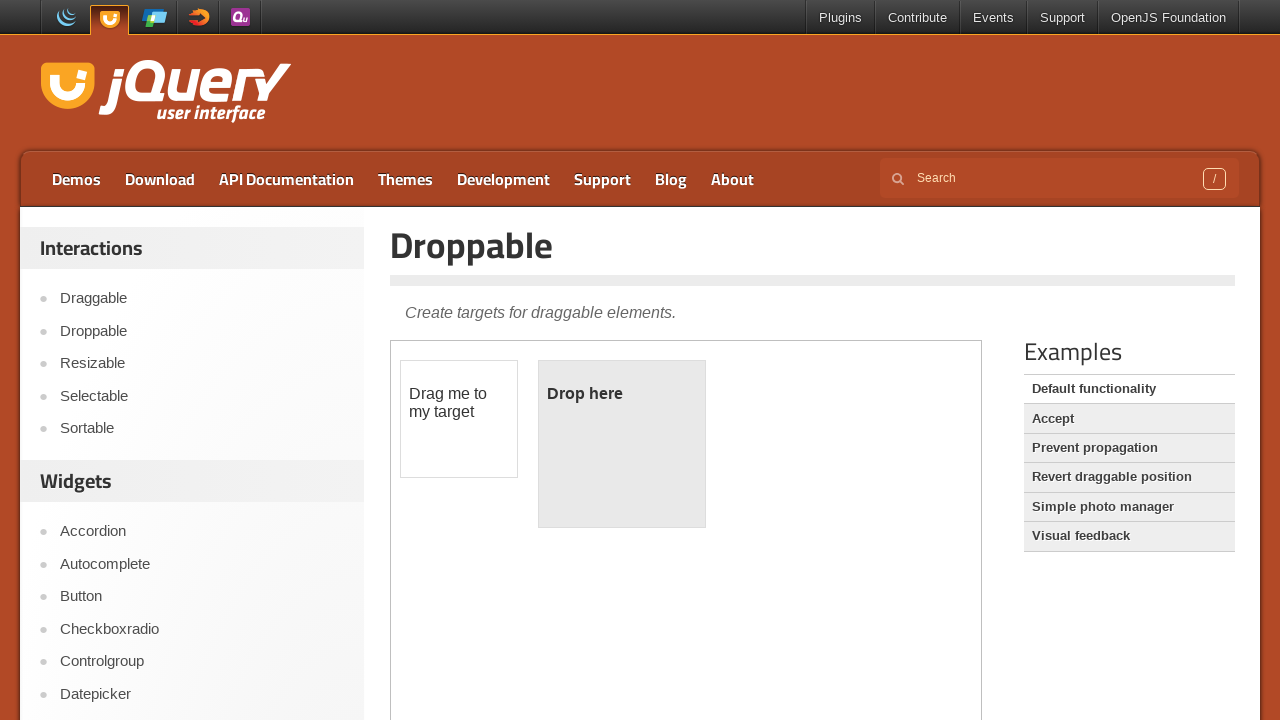

Located the droppable target element with id 'droppable'
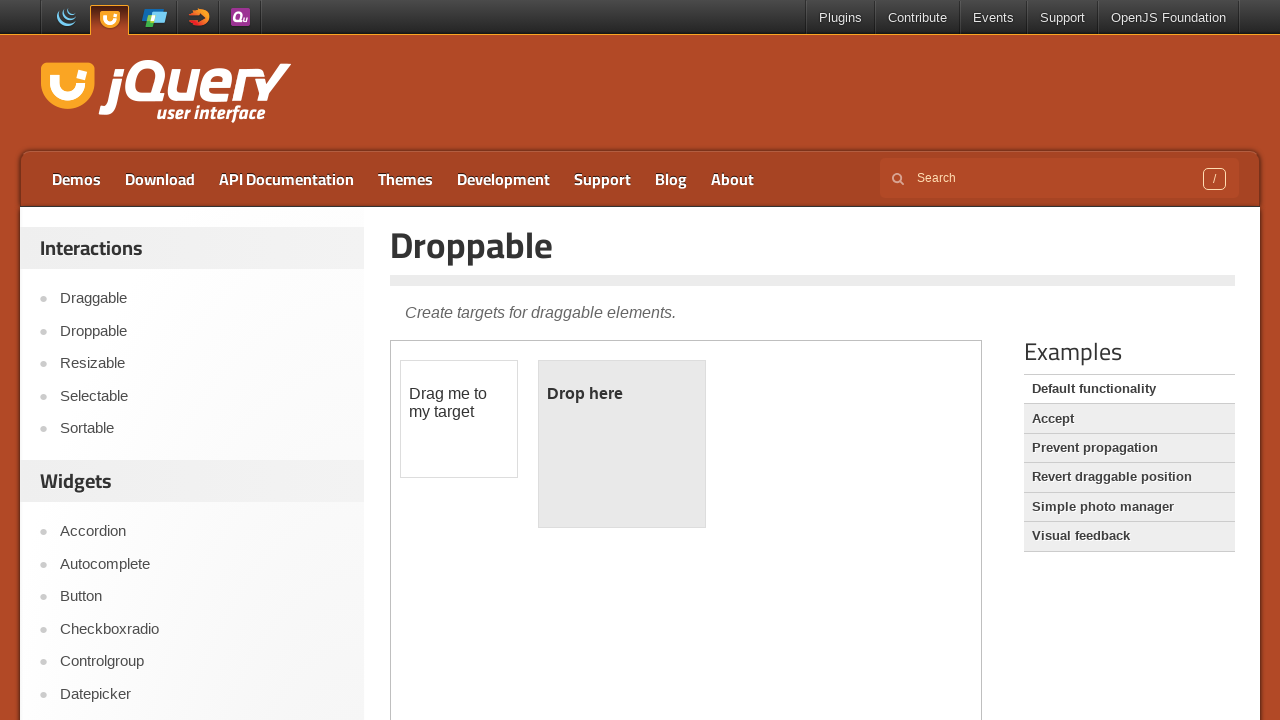

Dragged the draggable element onto the droppable target at (622, 444)
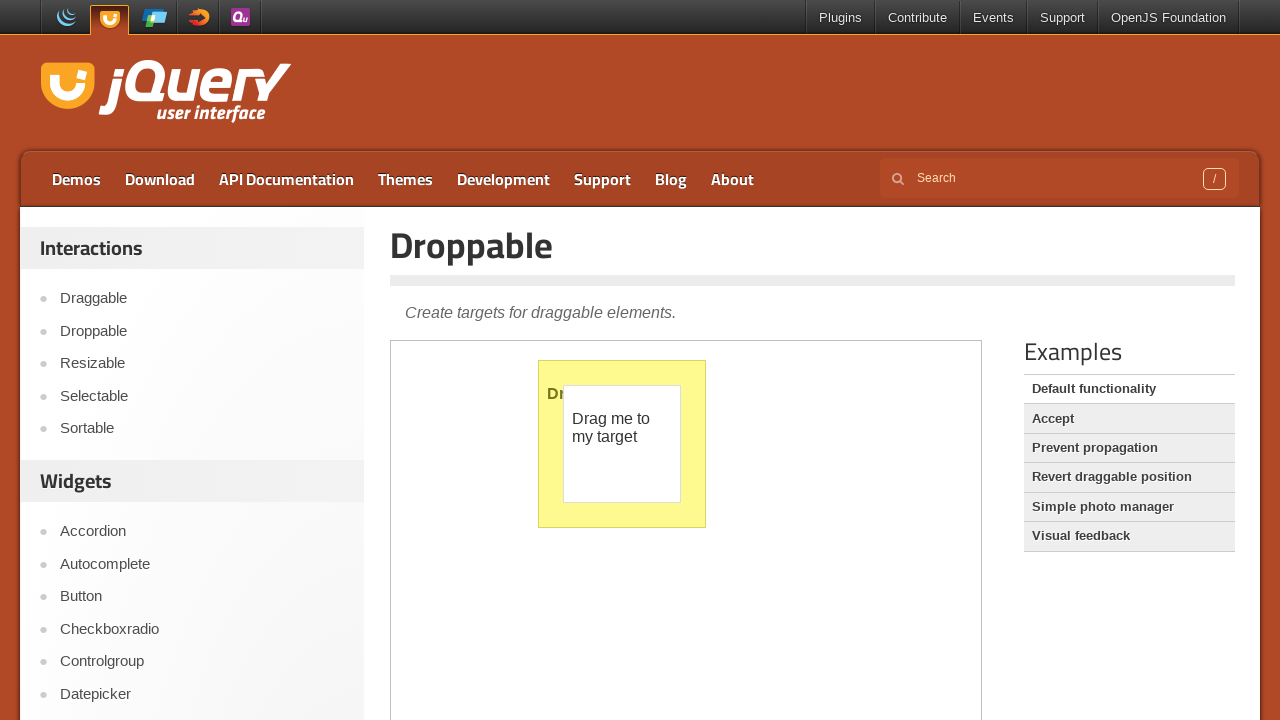

Waited 1 second to observe the drag and drop result
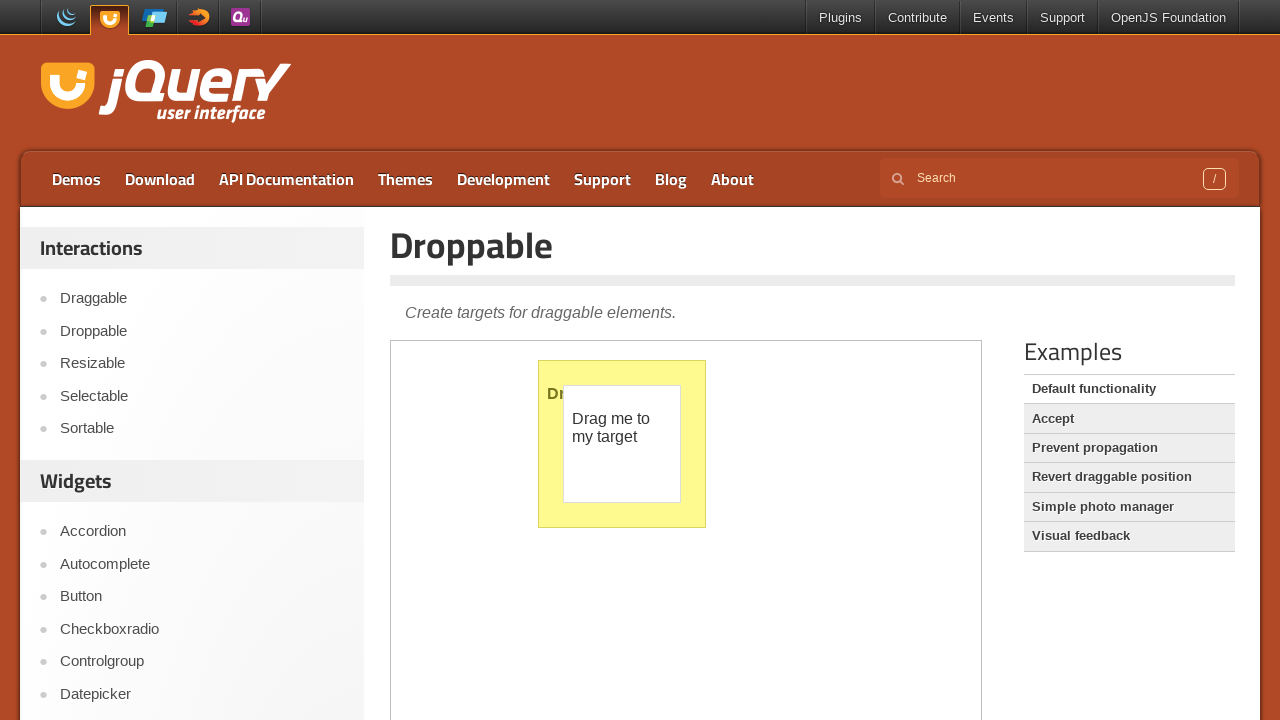

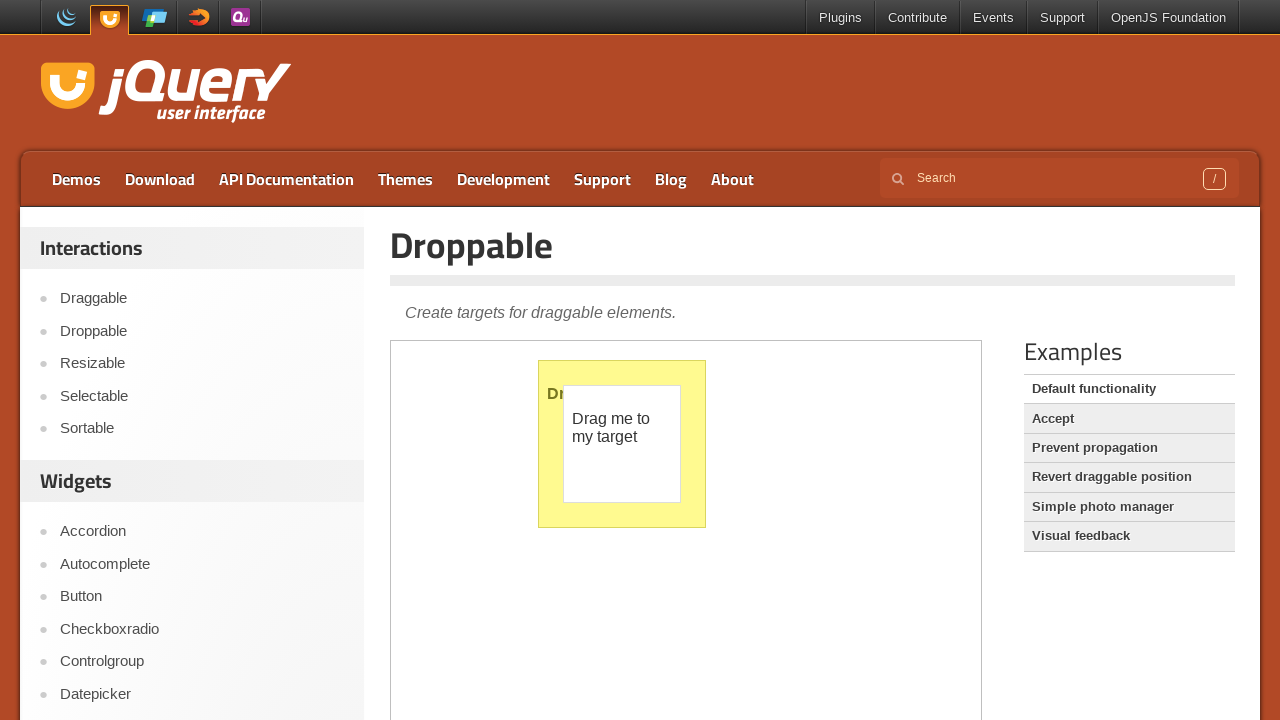